Tests that other controls are hidden when editing a todo item

Starting URL: https://demo.playwright.dev/todomvc

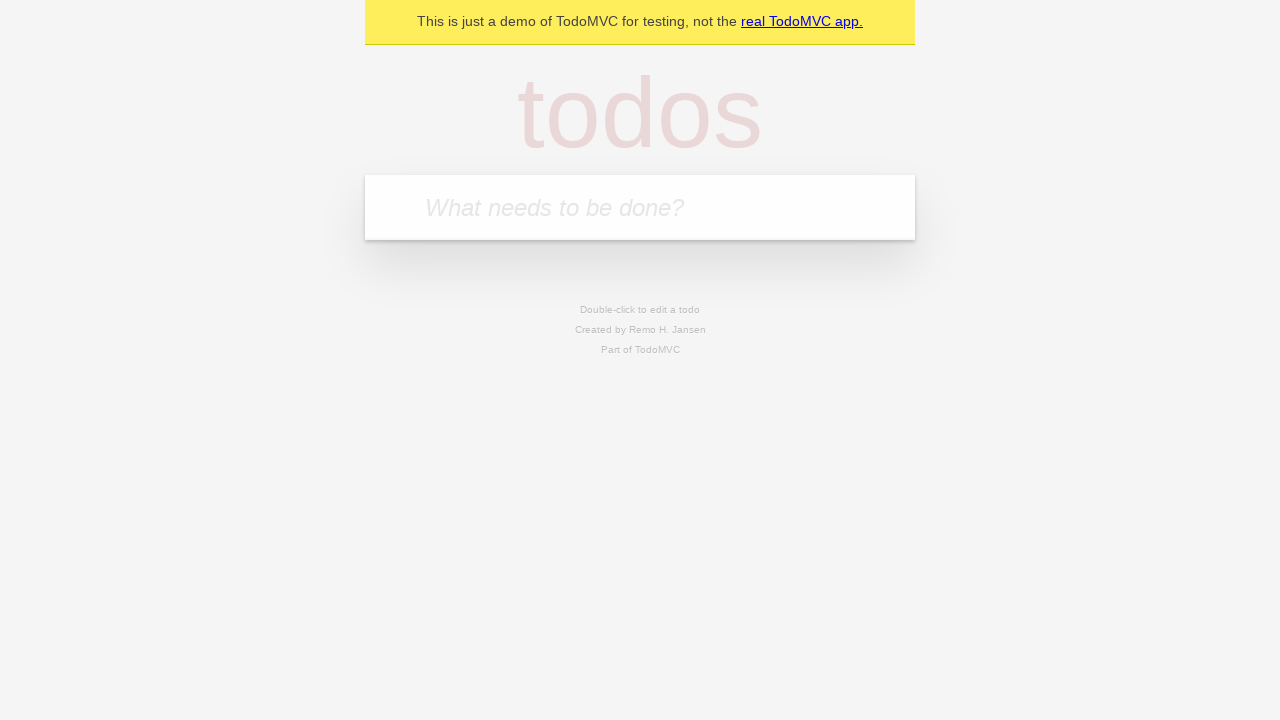

Filled todo input with 'buy some cheese' on internal:attr=[placeholder="What needs to be done?"i]
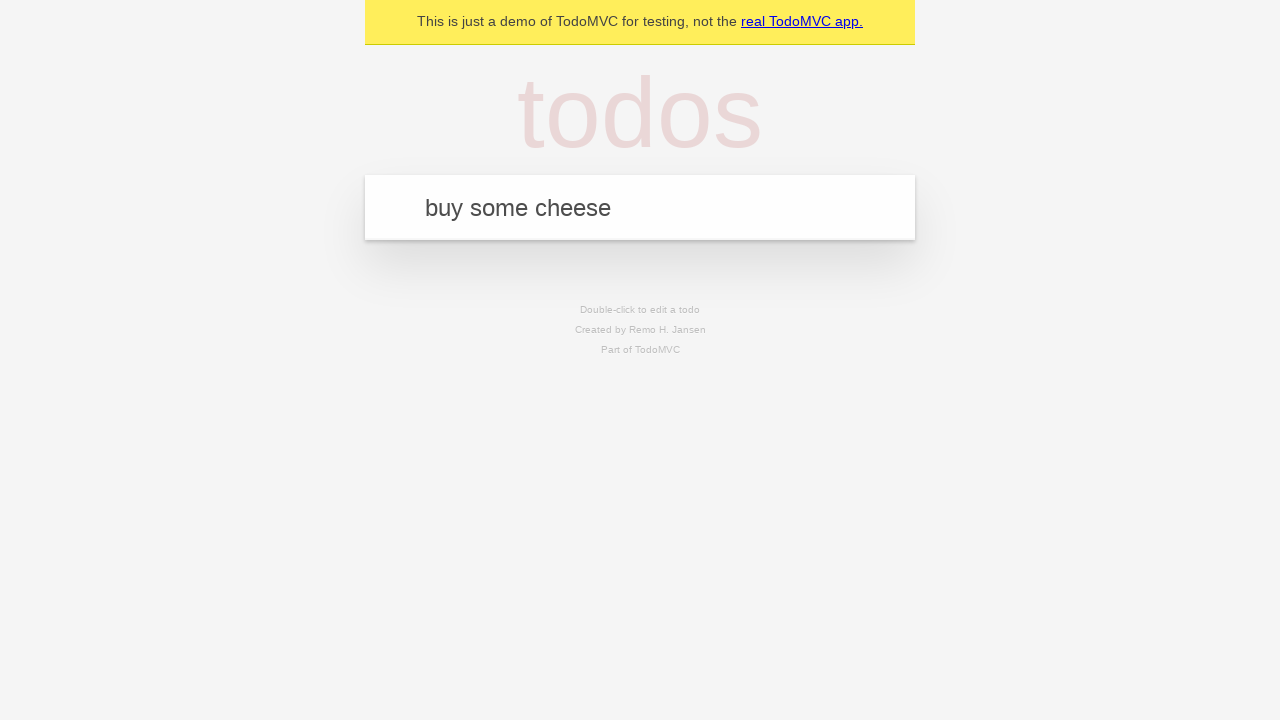

Pressed Enter to create todo 'buy some cheese' on internal:attr=[placeholder="What needs to be done?"i]
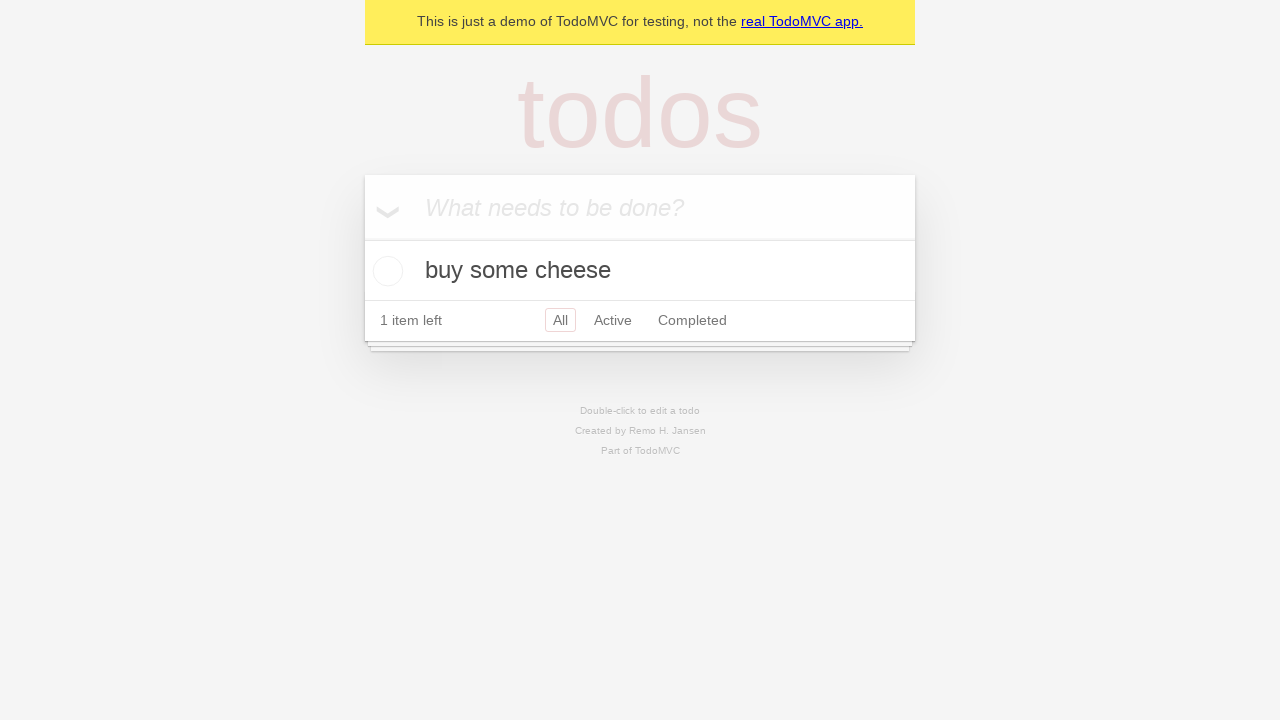

Filled todo input with 'feed the cat' on internal:attr=[placeholder="What needs to be done?"i]
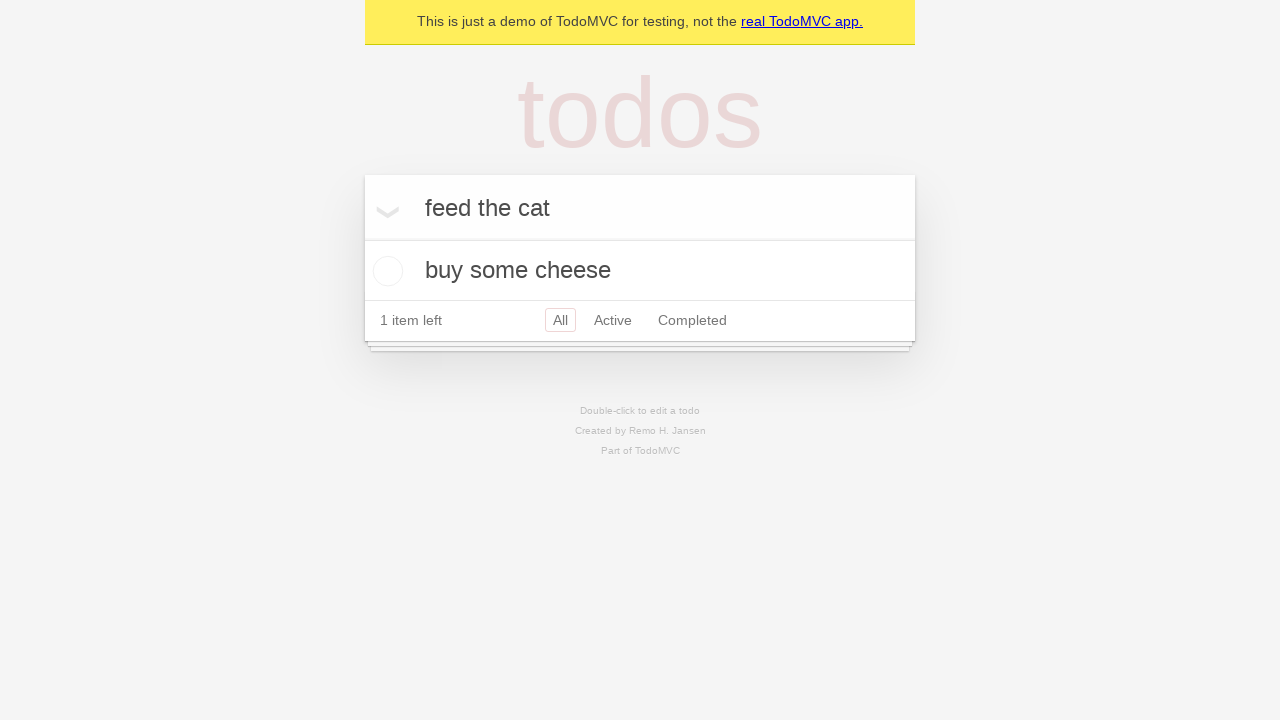

Pressed Enter to create todo 'feed the cat' on internal:attr=[placeholder="What needs to be done?"i]
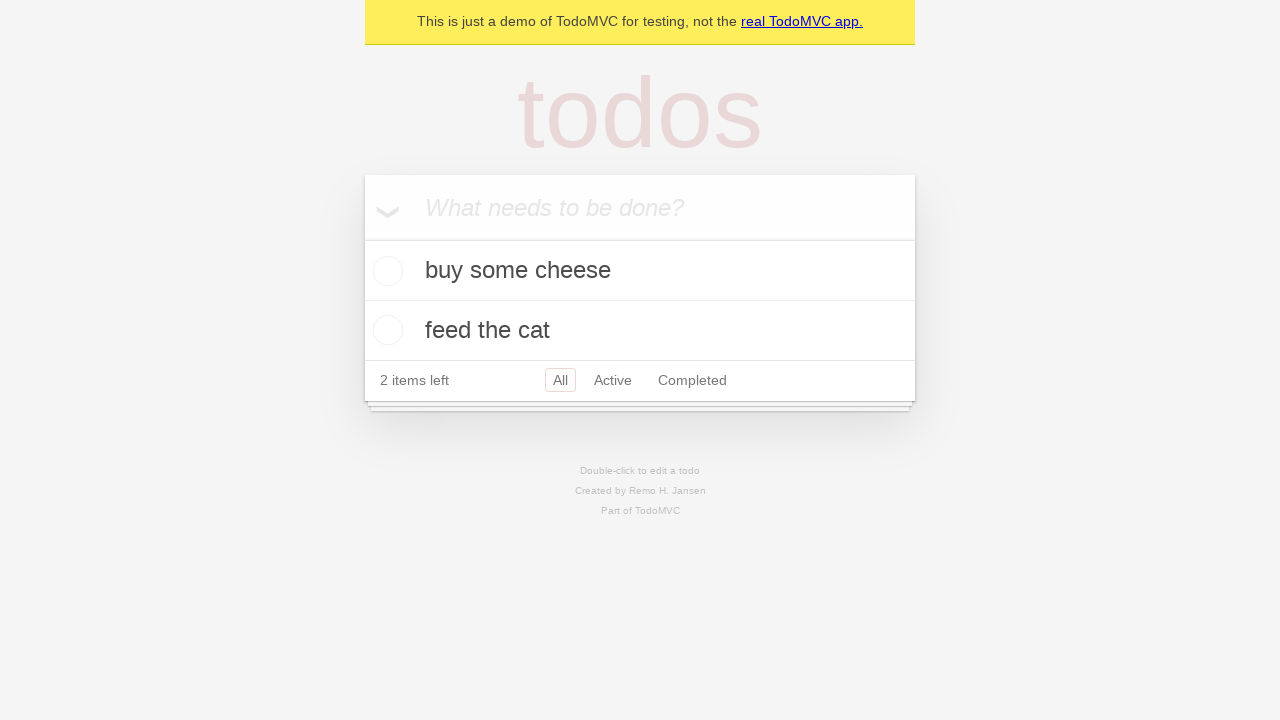

Filled todo input with 'book a doctors appointment' on internal:attr=[placeholder="What needs to be done?"i]
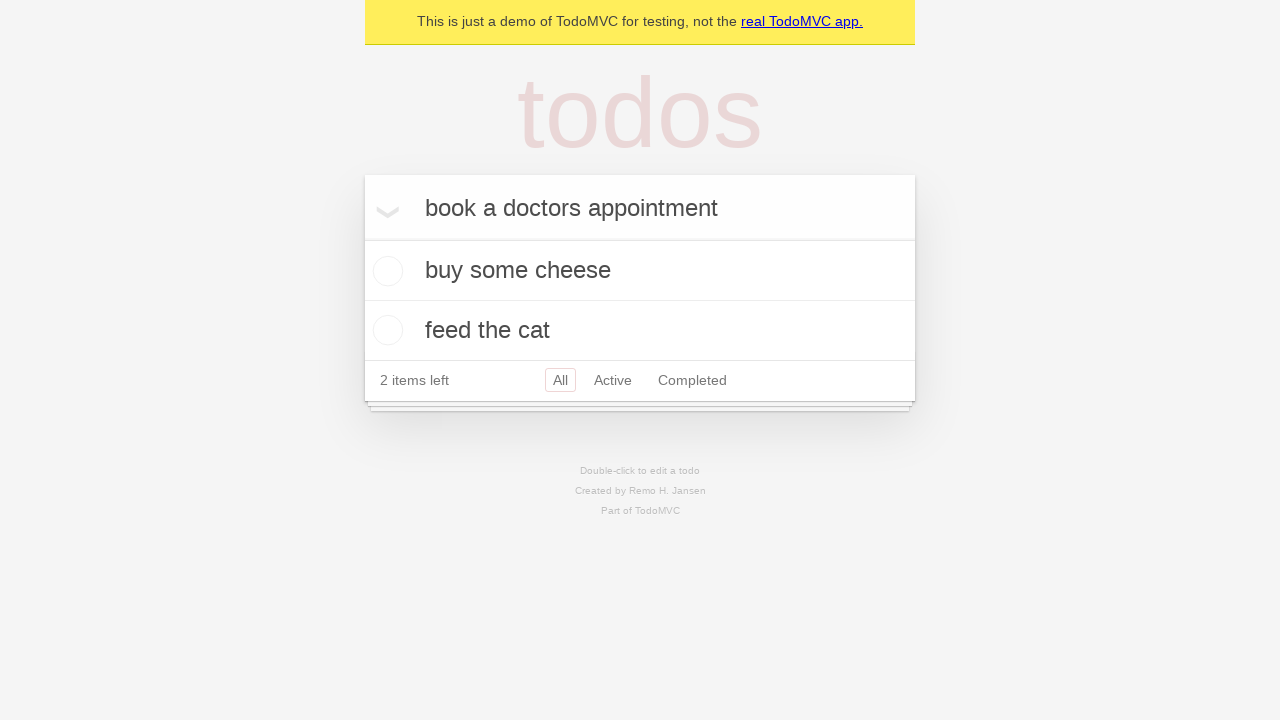

Pressed Enter to create todo 'book a doctors appointment' on internal:attr=[placeholder="What needs to be done?"i]
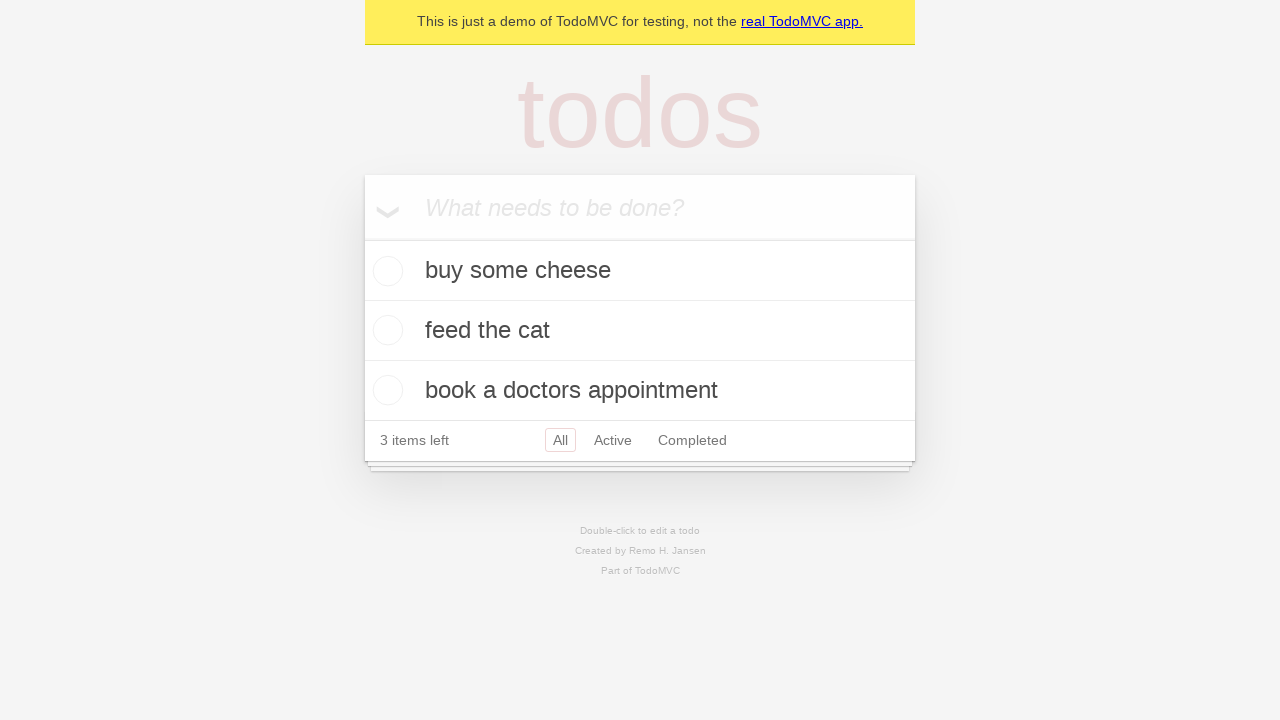

All three todo items loaded
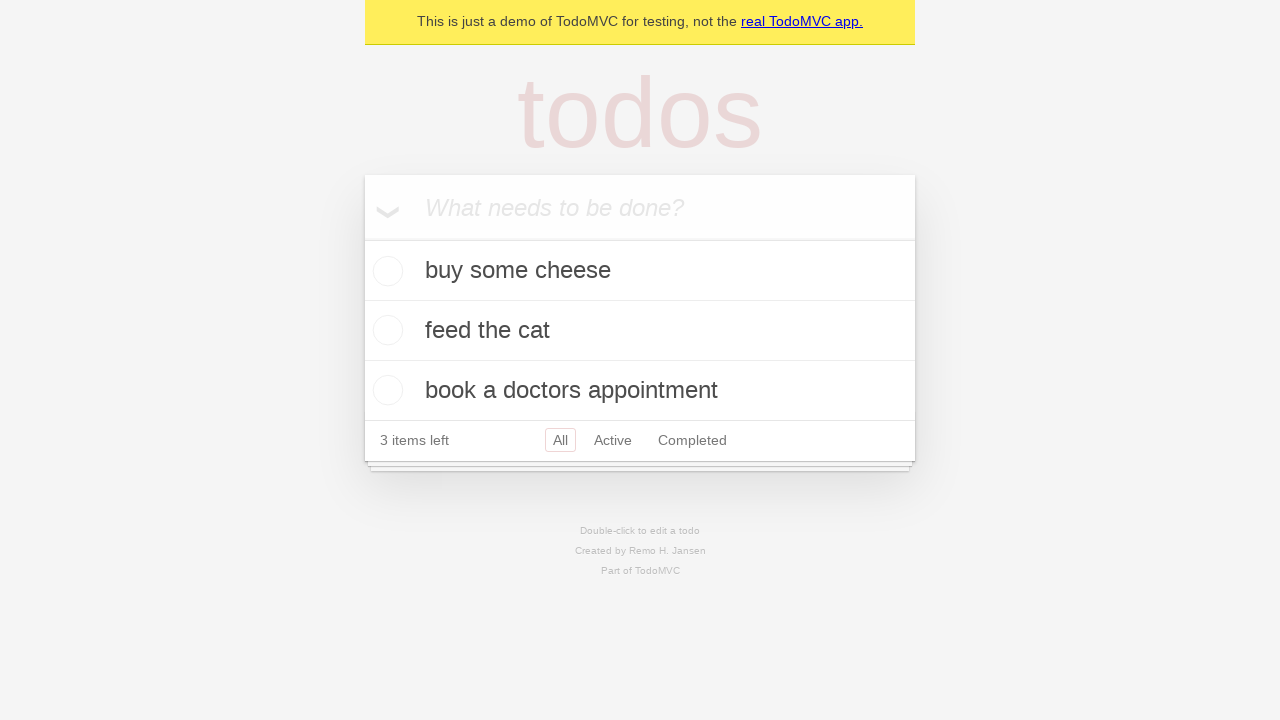

Double-clicked second todo item to enter edit mode at (640, 331) on internal:testid=[data-testid="todo-item"s] >> nth=1
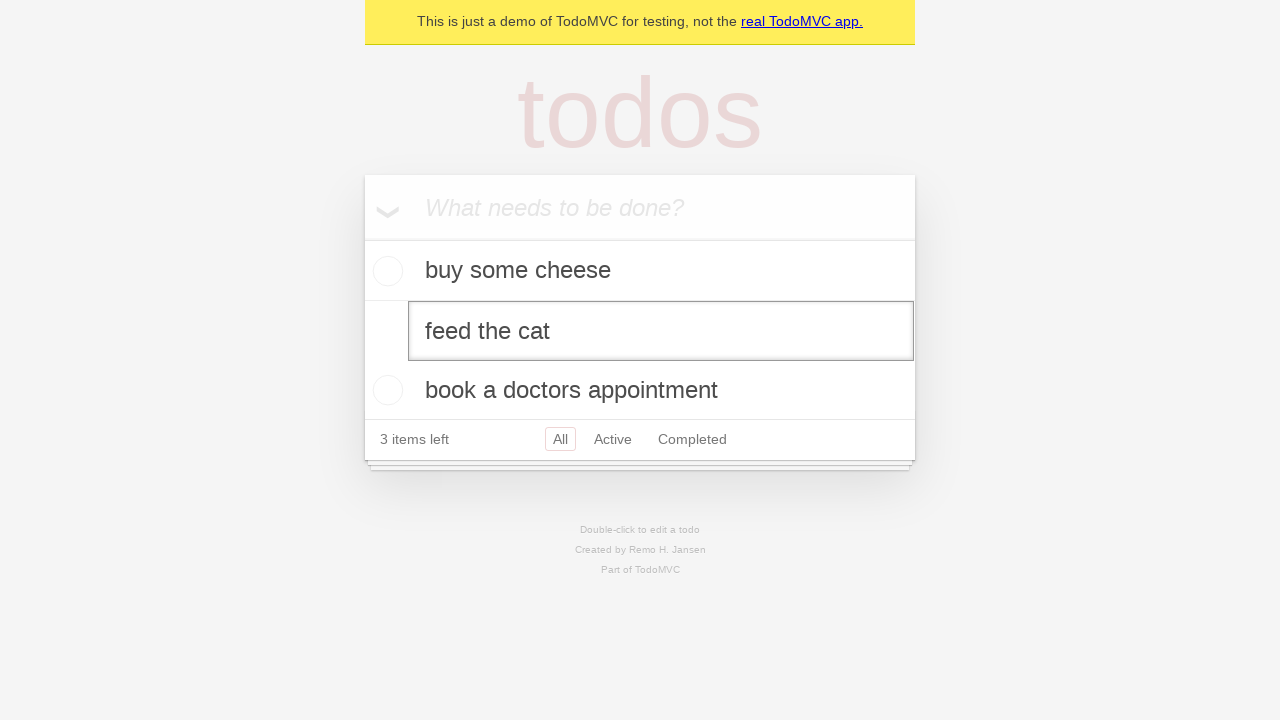

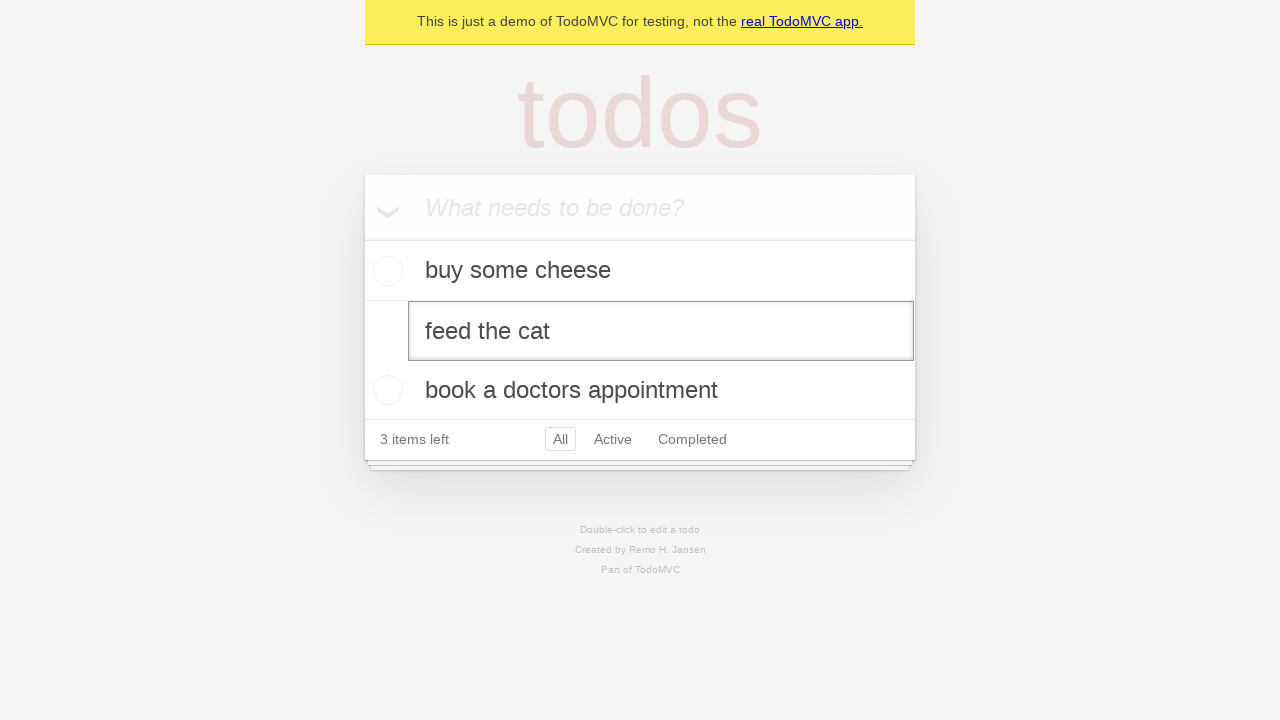